Tests that clicking on a video in the Videos section opens a modal dialog by verifying the modal content title bar is visible

Starting URL: https://steamcommunity.com/

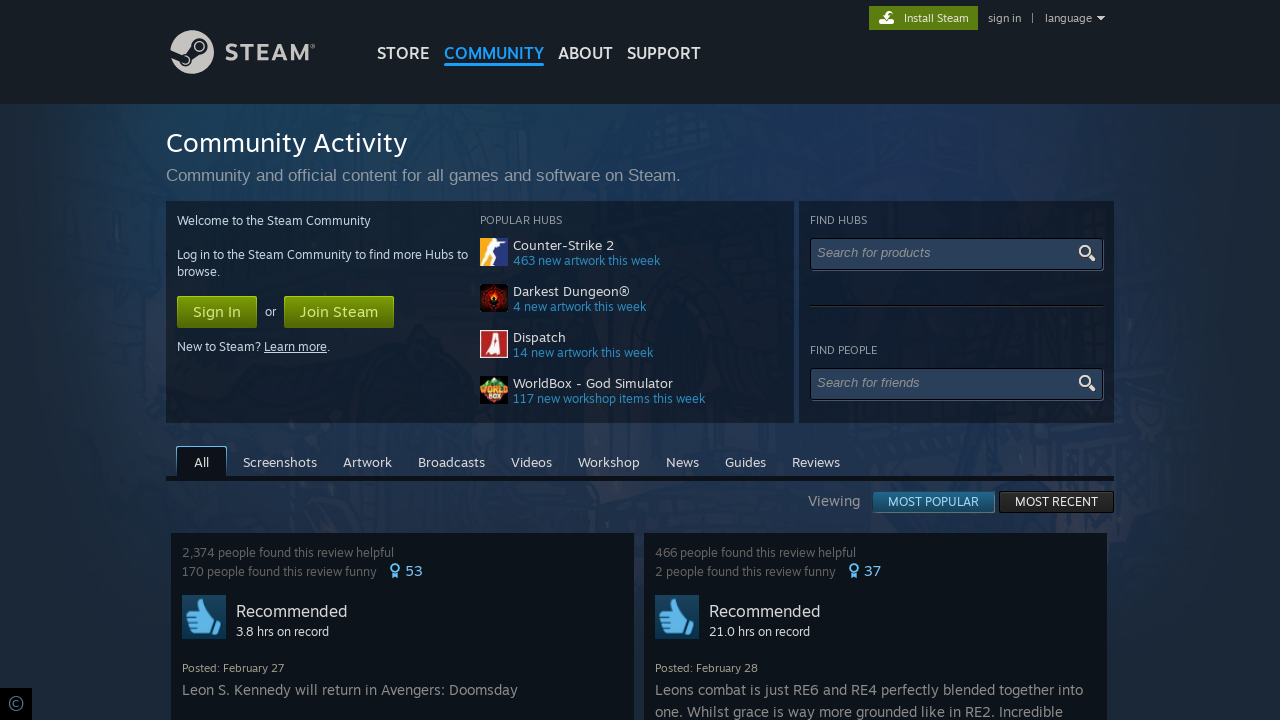

Clicked on Videos link at (532, 461) on internal:role=link[name="Videos"i]
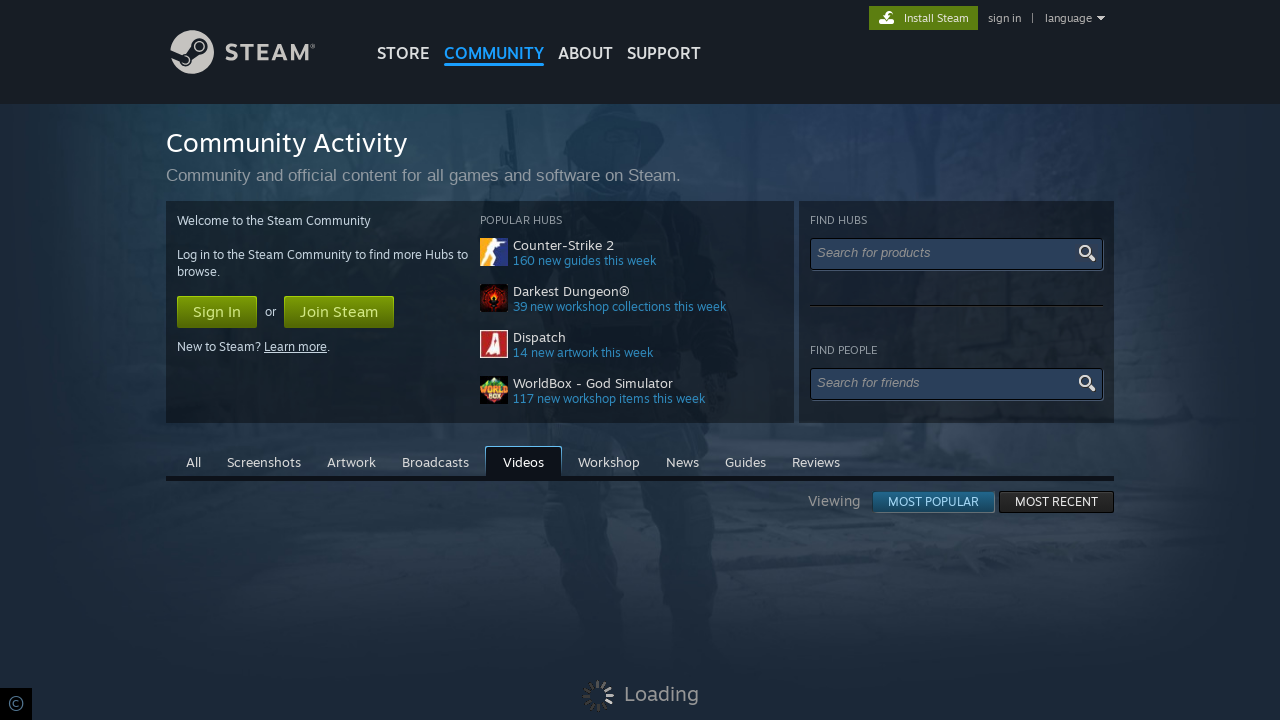

Clicked on the first video card at (403, 360) on .apphub_CardContentTitle >> nth=0
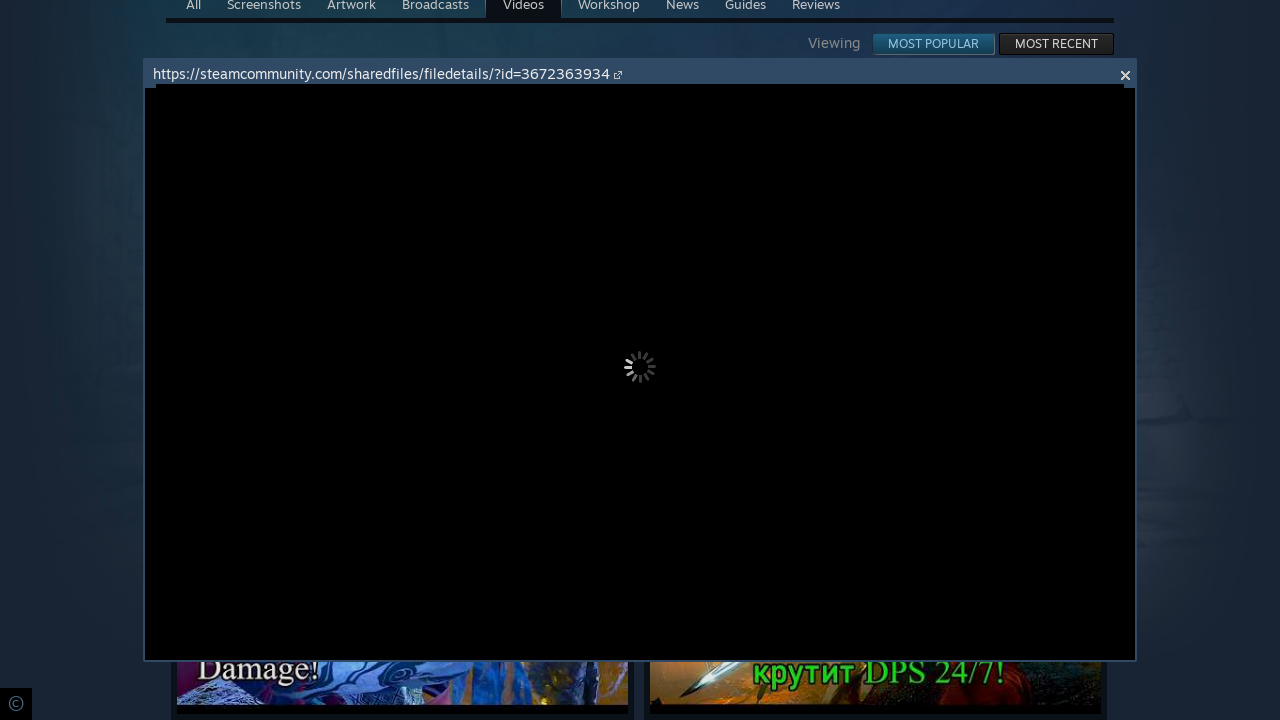

Modal dialog opened and title bar is visible
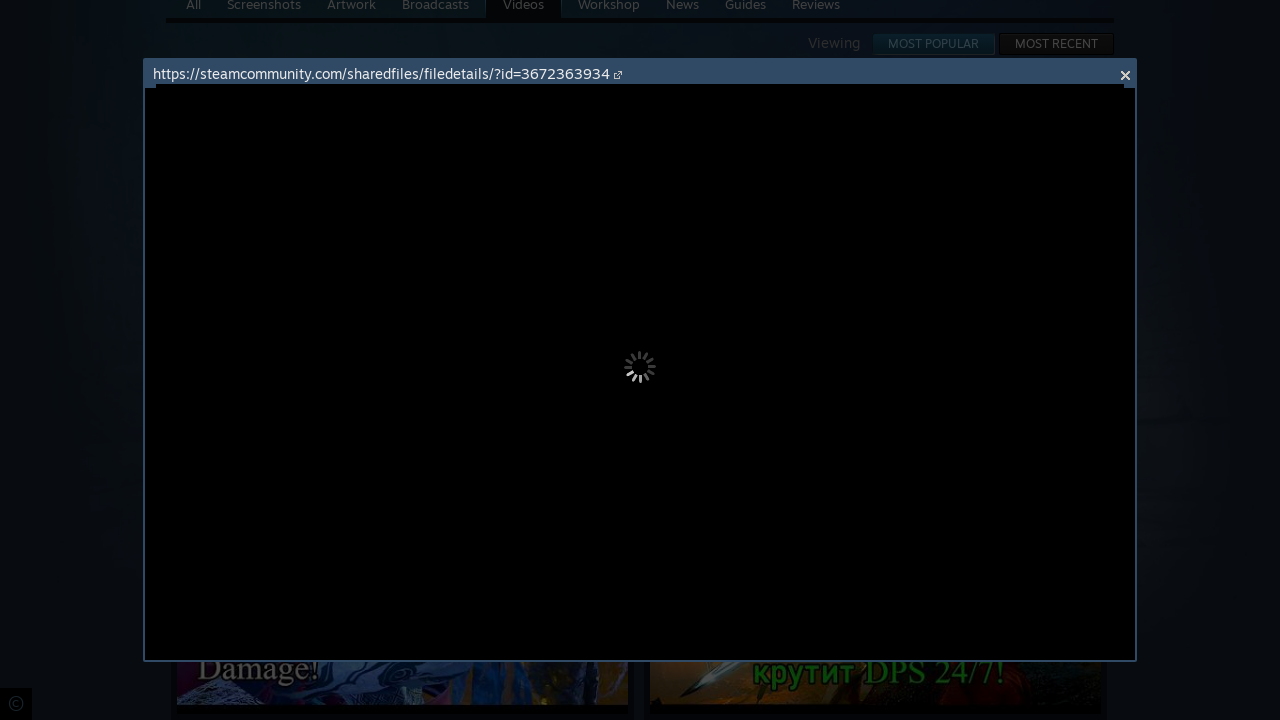

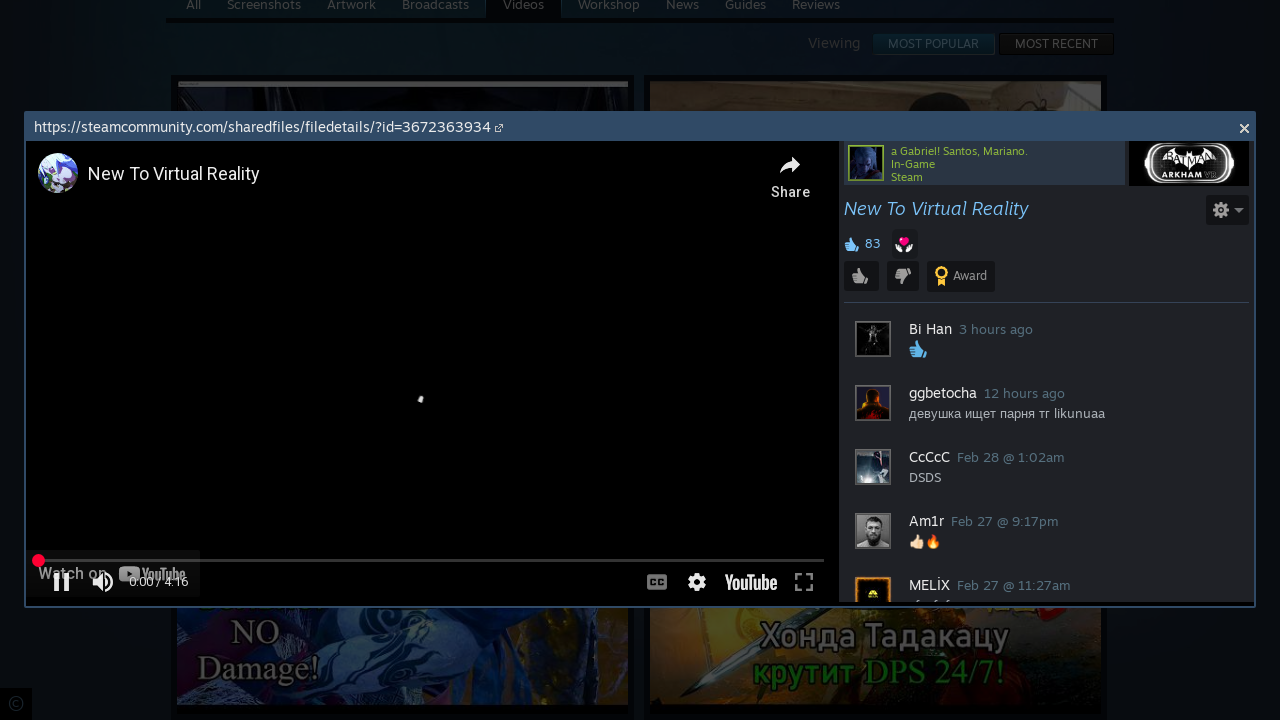